Tests clicking the Ukrainian language version button and verifies the page displays Ukrainian content

Starting URL: https://en.together.edu.pl

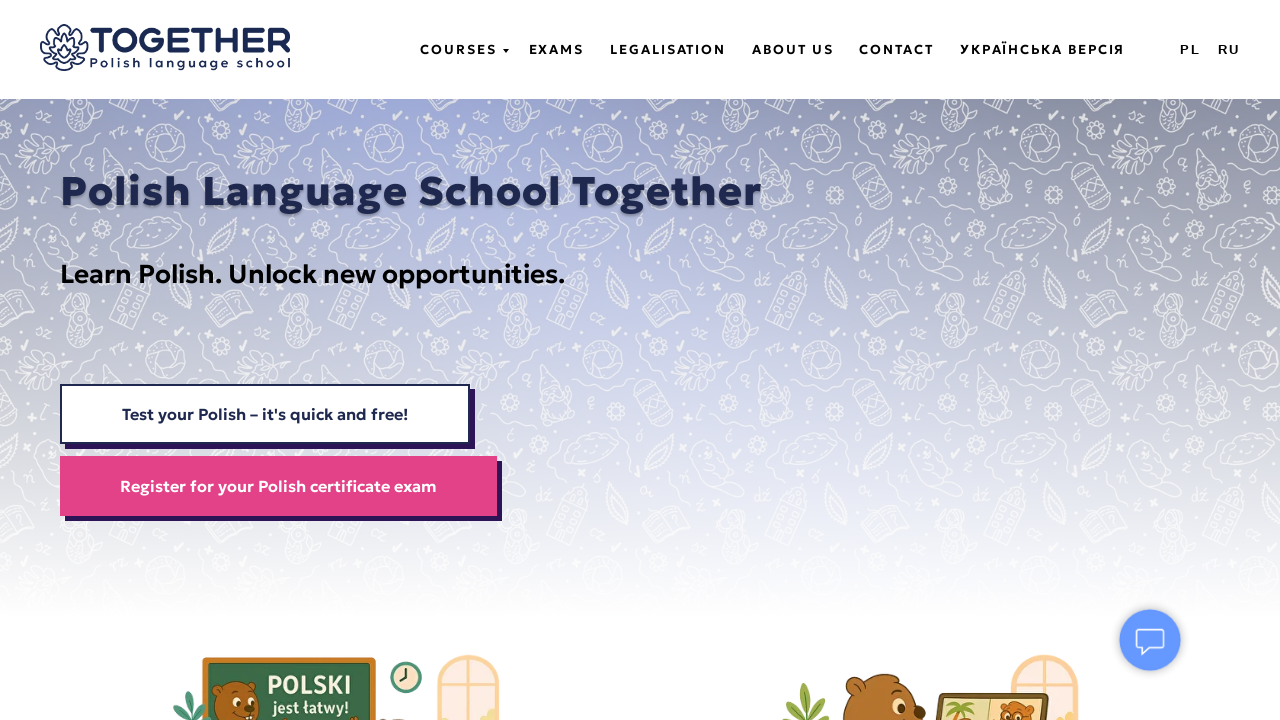

Clicked Ukrainian language version button at (1043, 50) on a:has-text('UA'), a:has-text('Ukrainian'), [href*='ua.together']
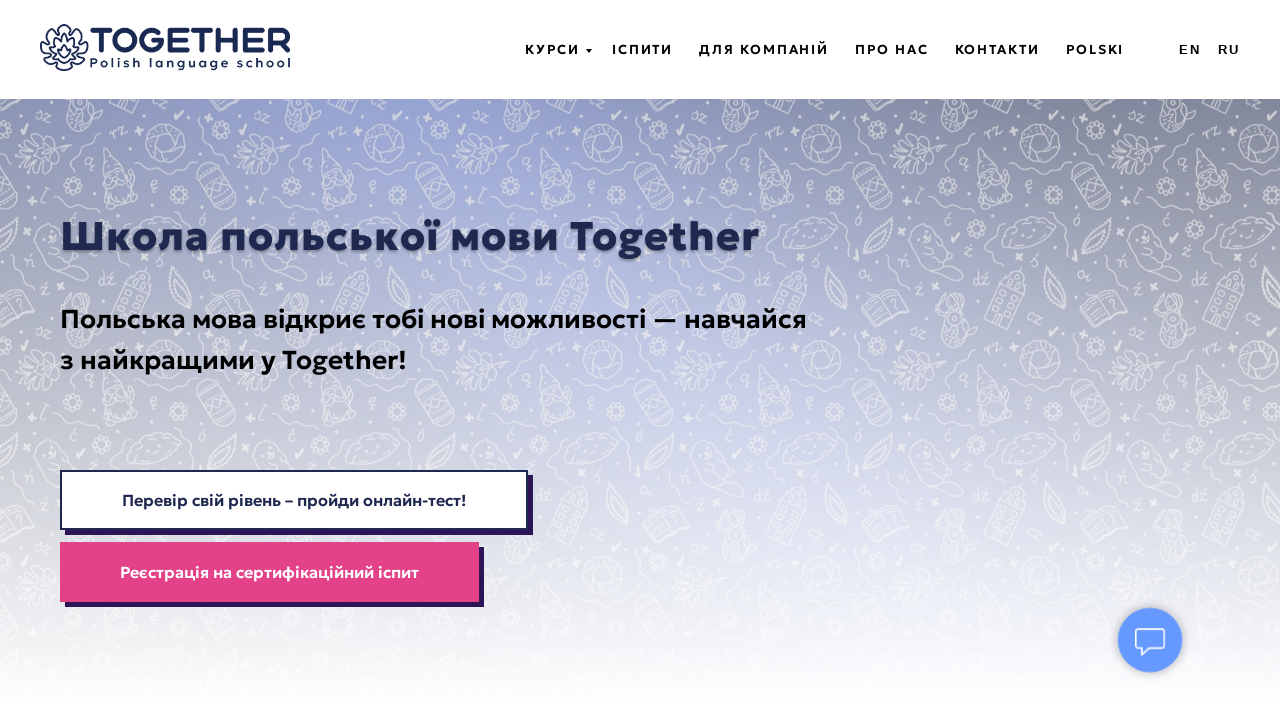

Verified Ukrainian content is displayed - 'Школа польської мови Together' found on page
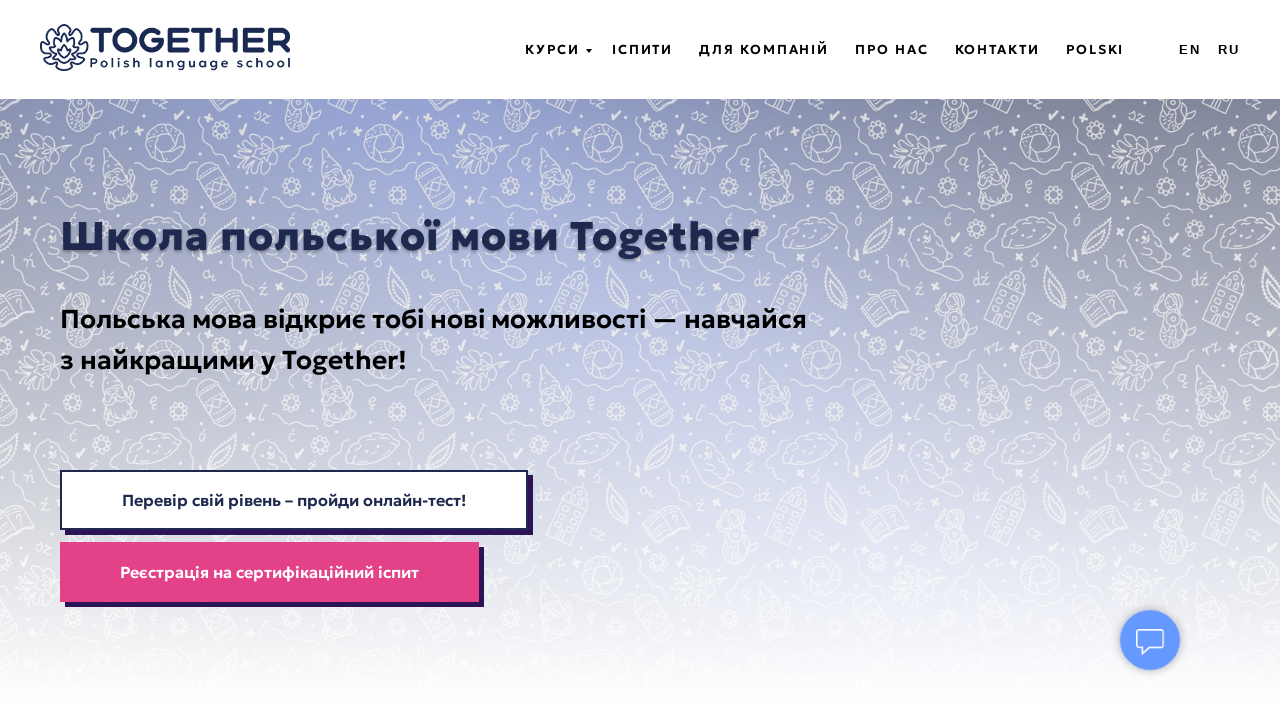

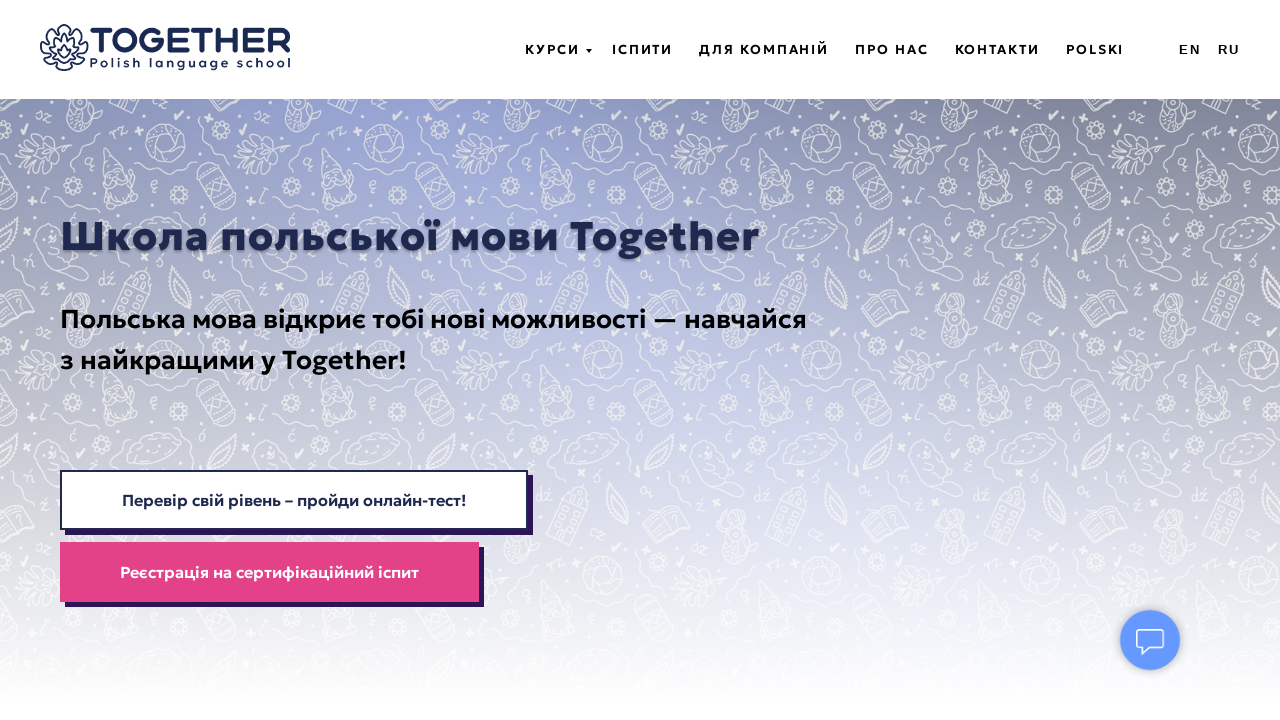